Tests the complete flight booking flow on BlazeDemo by selecting departure/destination cities, choosing a flight, filling in passenger and payment details, and verifying the purchase confirmation.

Starting URL: http://blazedemo.com

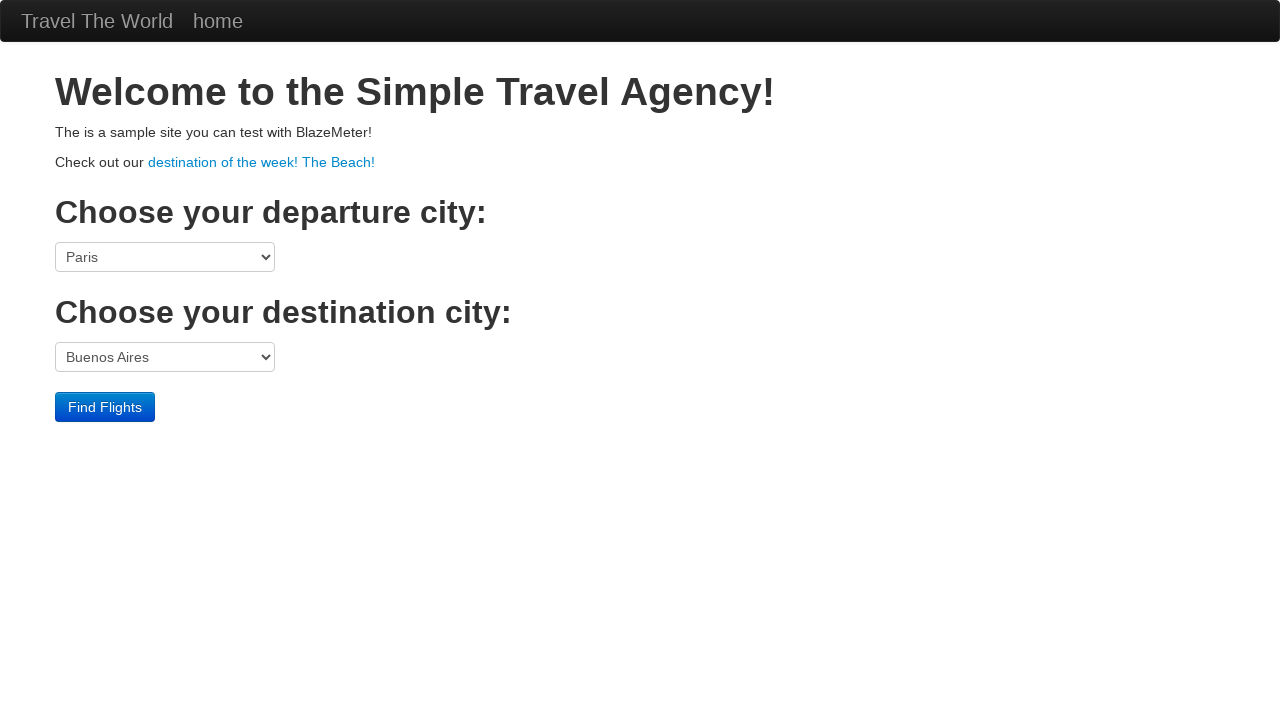

Selected Boston as departure city on select[name="fromPort"]
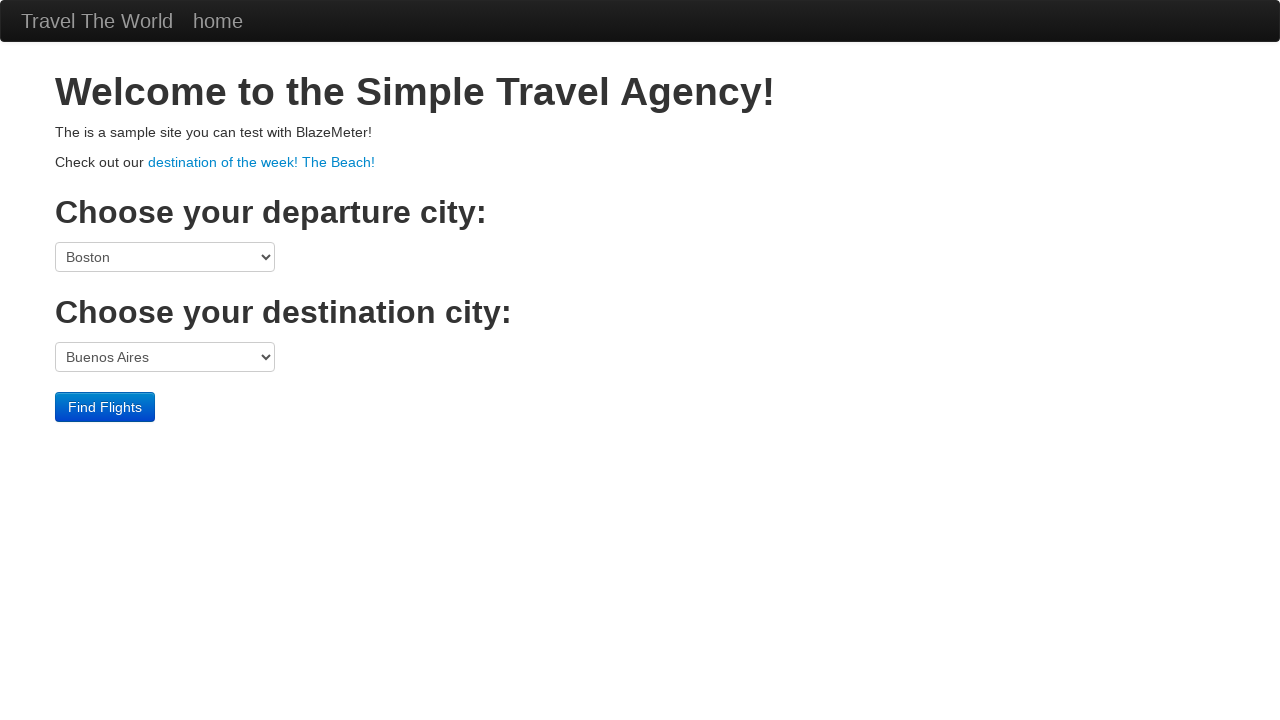

Selected New York as destination city on select[name="toPort"]
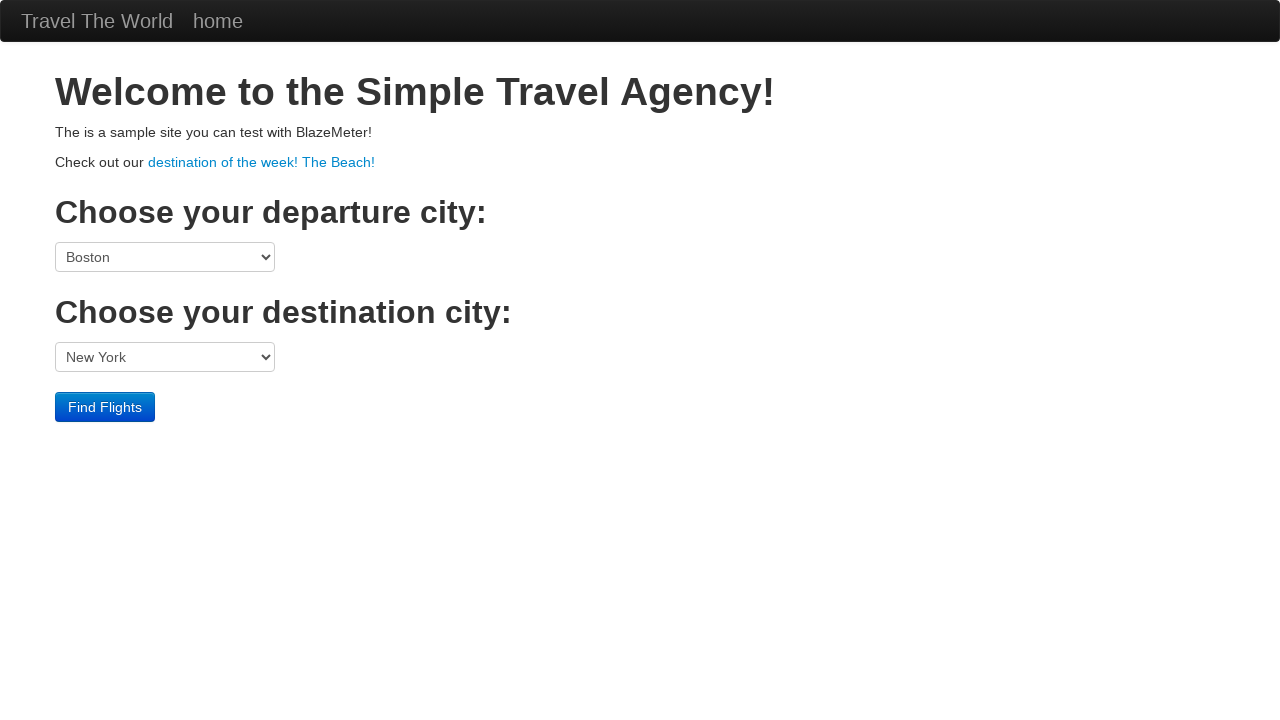

Clicked Find Flights button at (105, 407) on input[type="submit"]
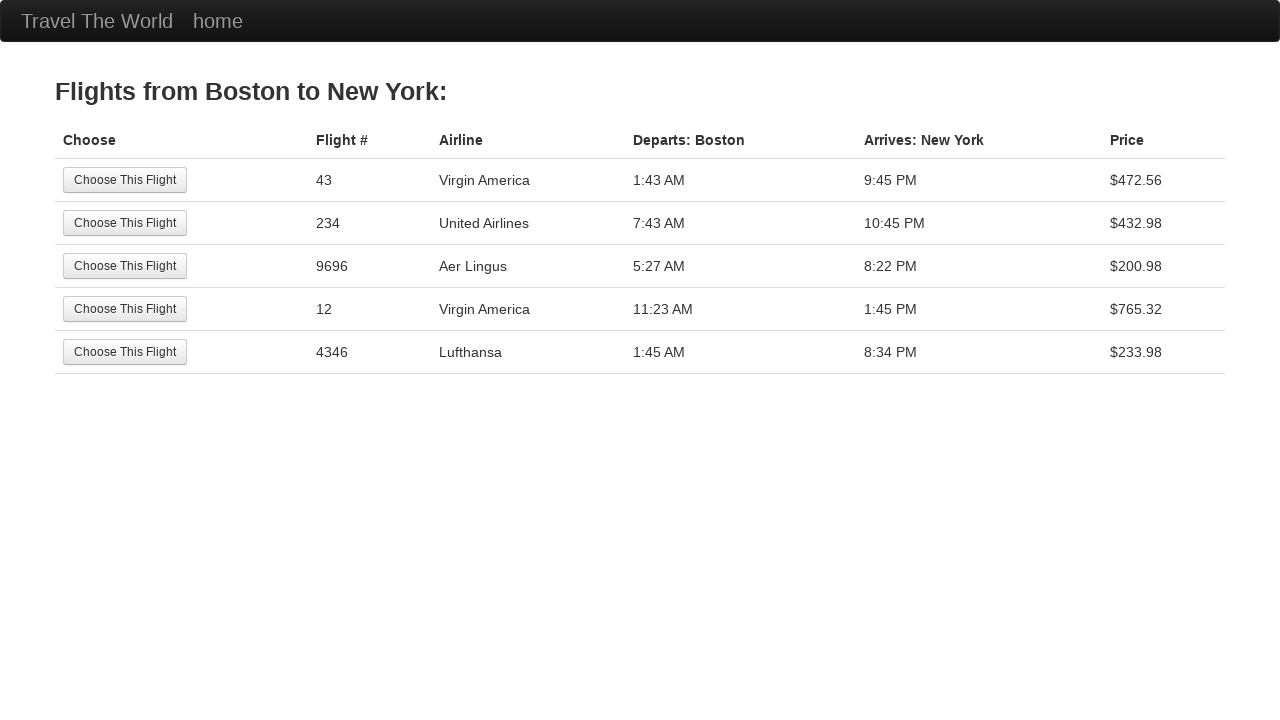

Flight results table loaded
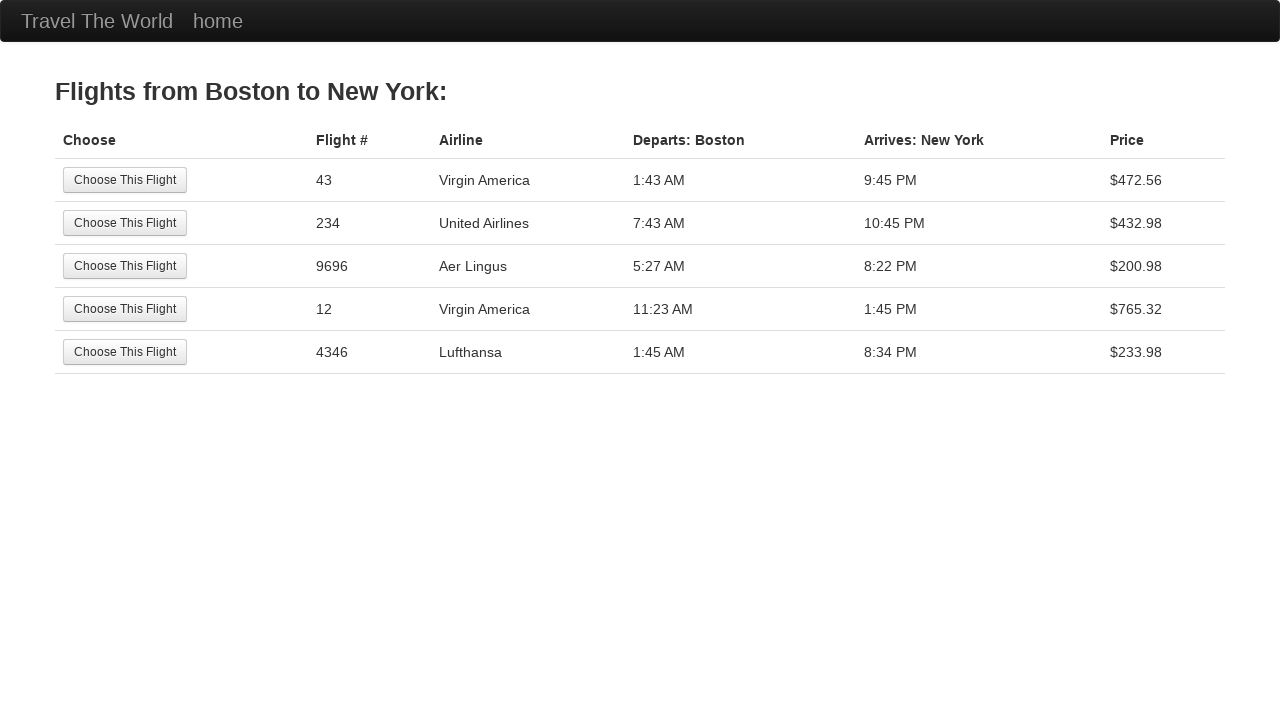

Selected first flight from results at (125, 223) on table tr:nth-child(2) input[type="submit"]
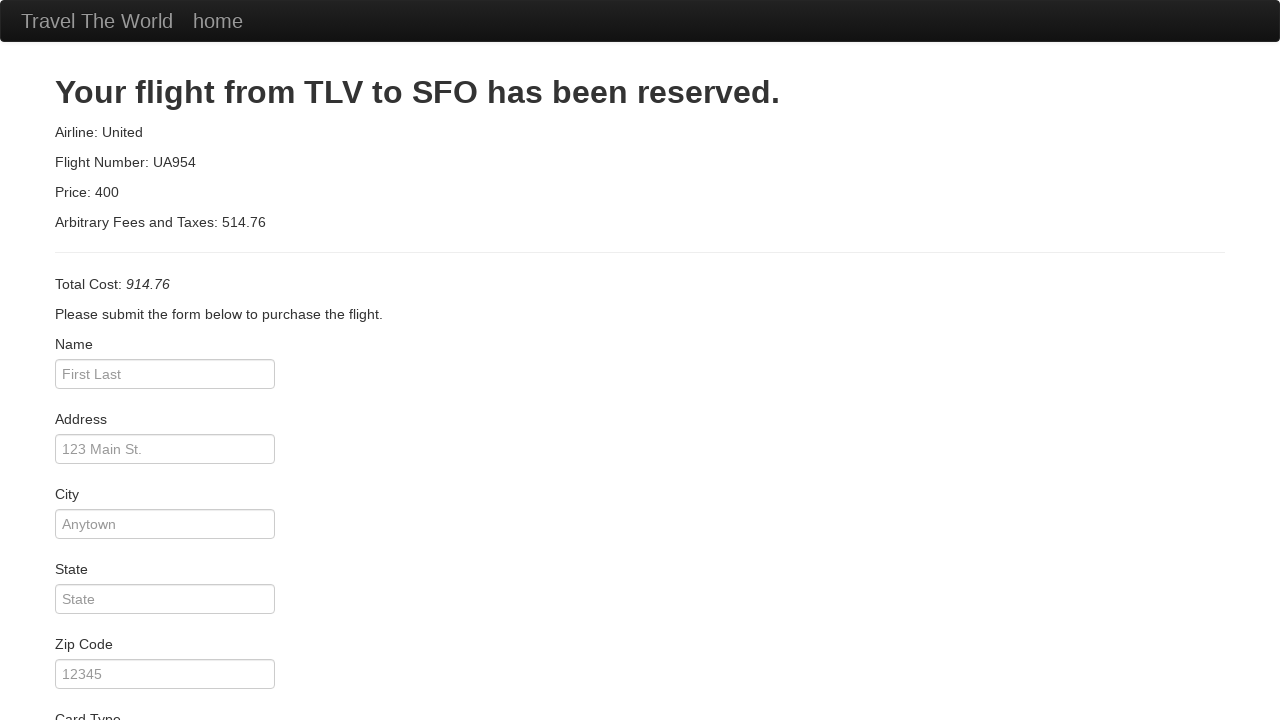

Purchase page loaded
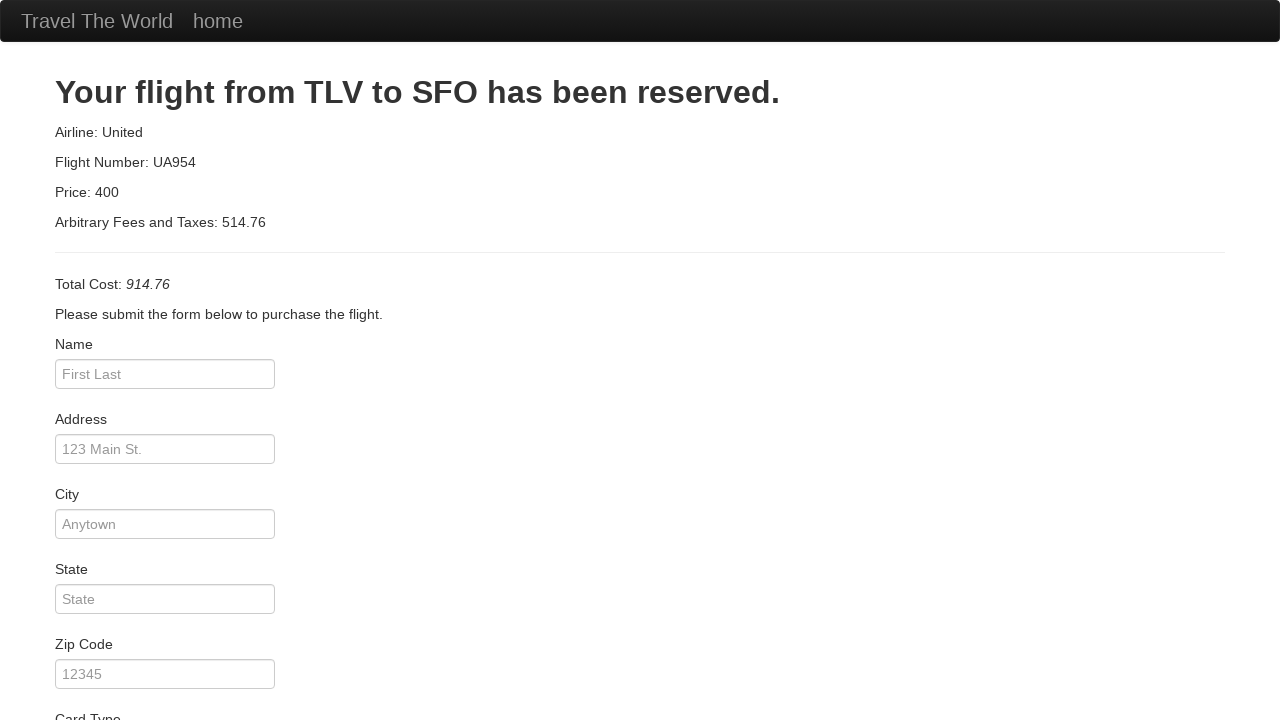

Entered passenger name 'Sarah Mitchell' on input[name="inputName"]
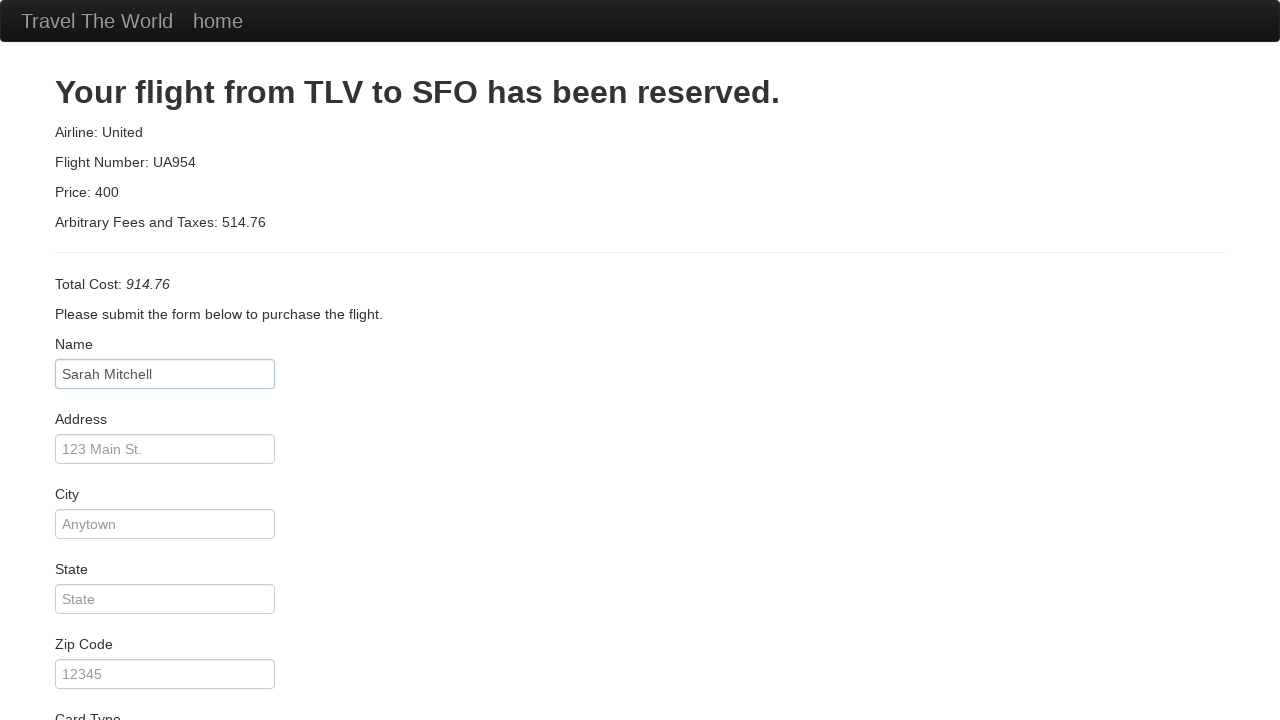

Entered address '742 Evergreen Terrace' on input[name="address"]
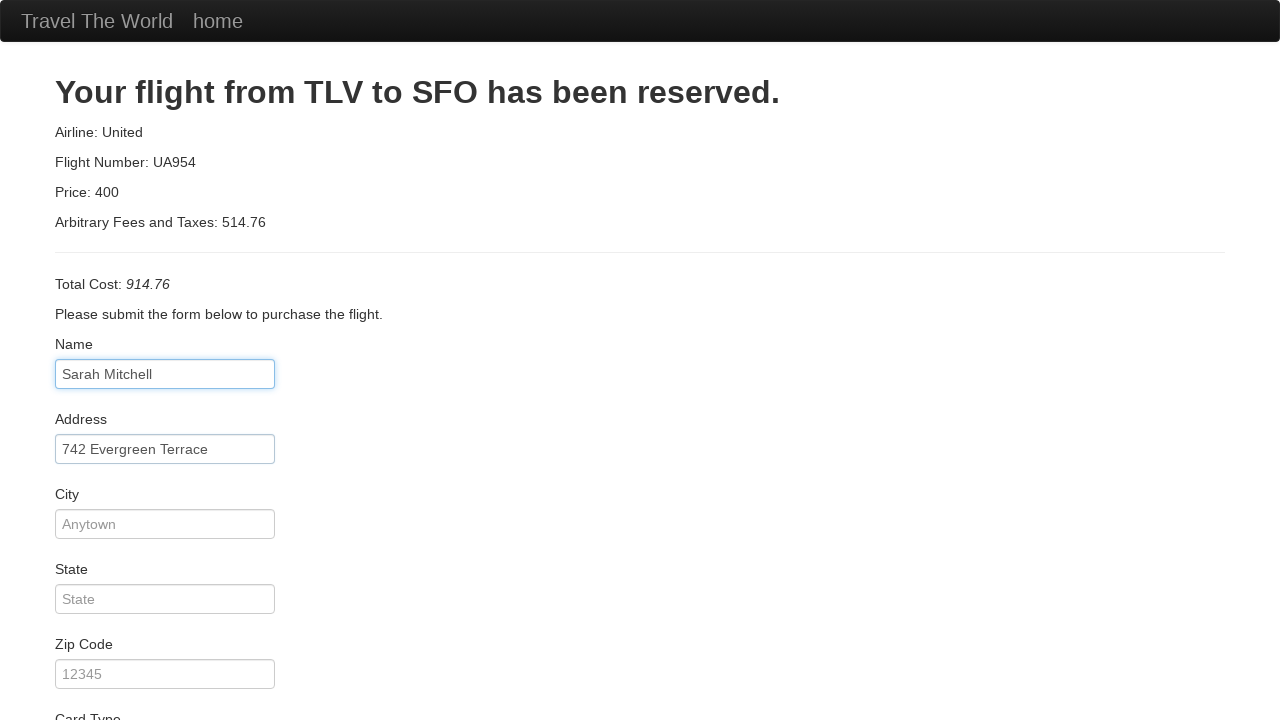

Entered city 'Springfield' on input[name="city"]
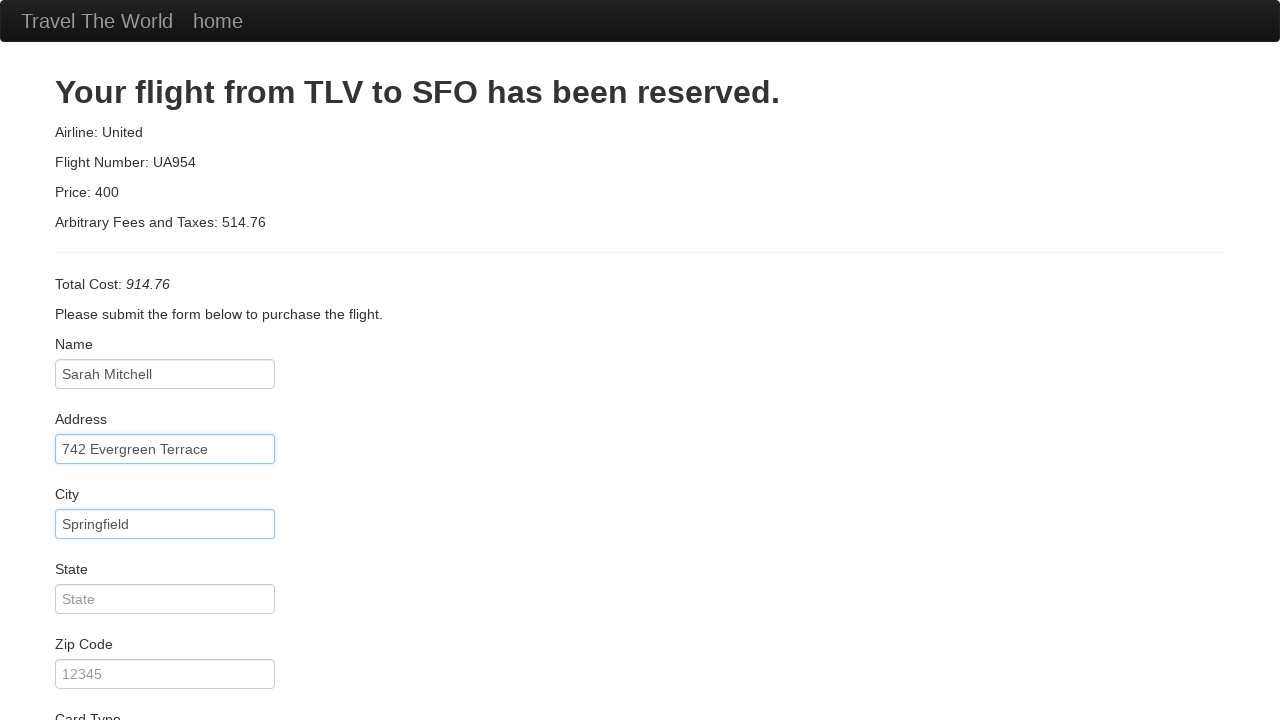

Entered state 'Illinois' on input[name="state"]
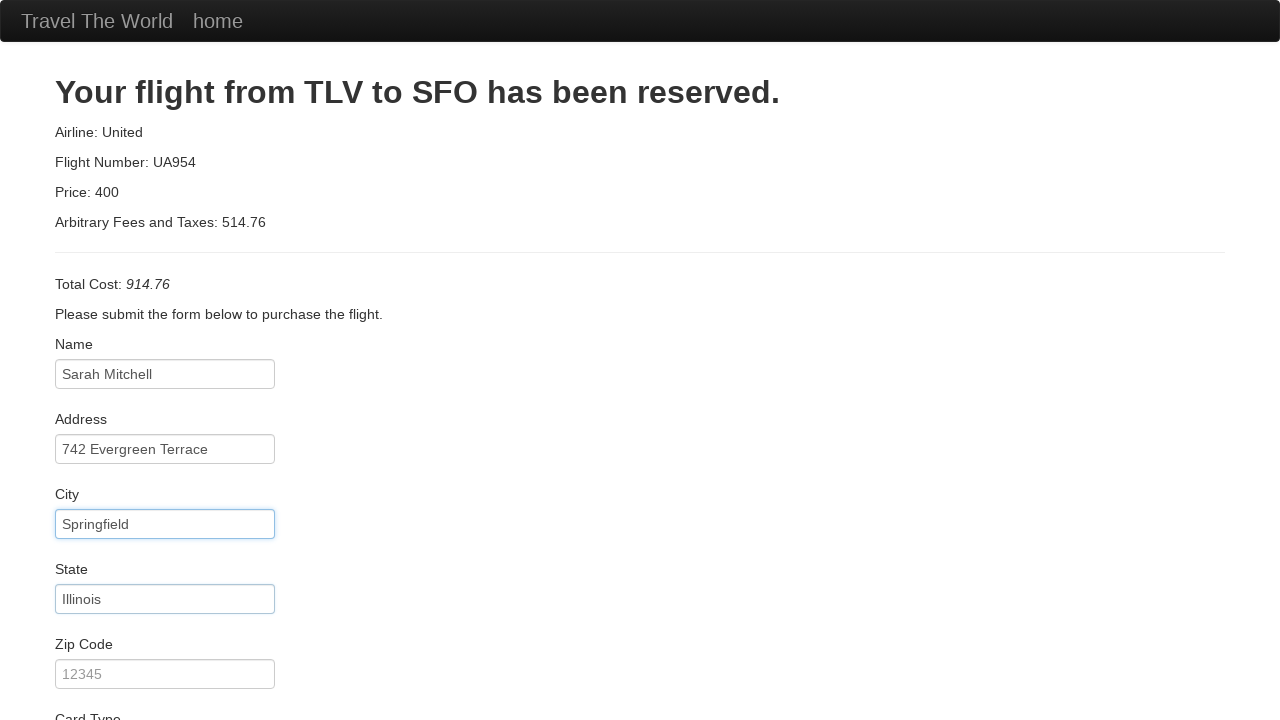

Entered zip code '62701' on input[name="zipCode"]
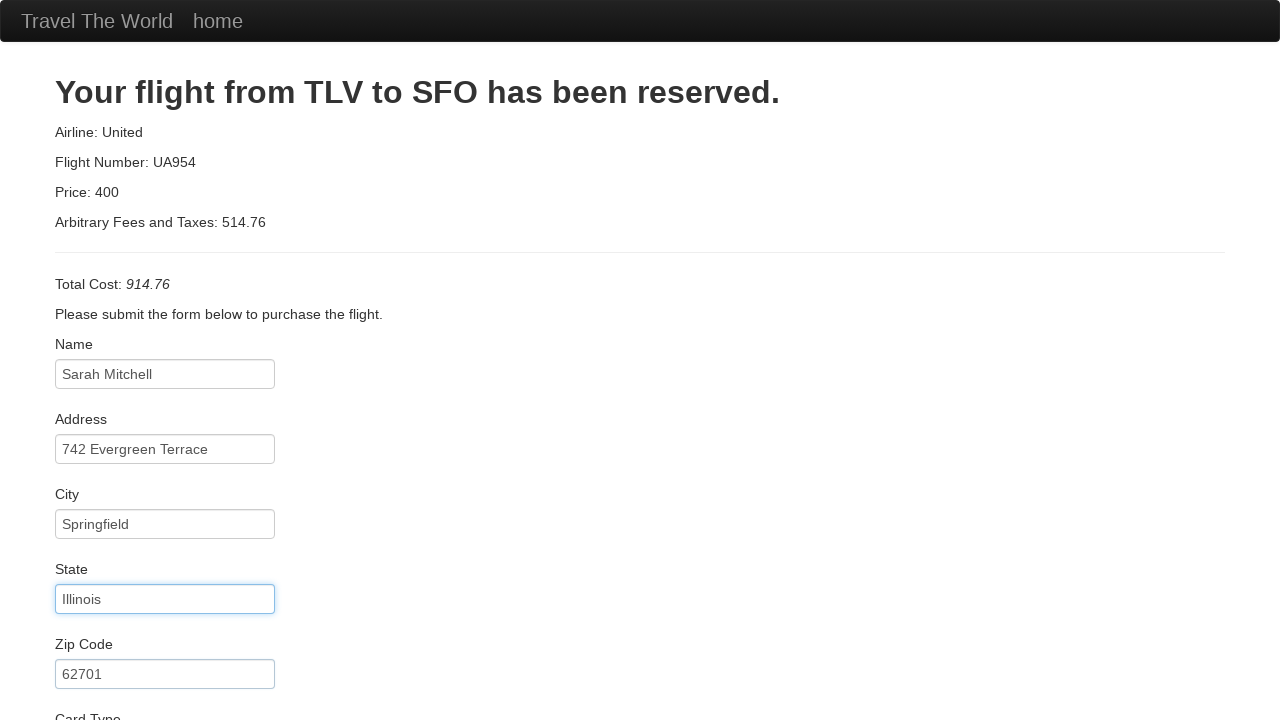

Selected Visa as card type on select[name="cardType"]
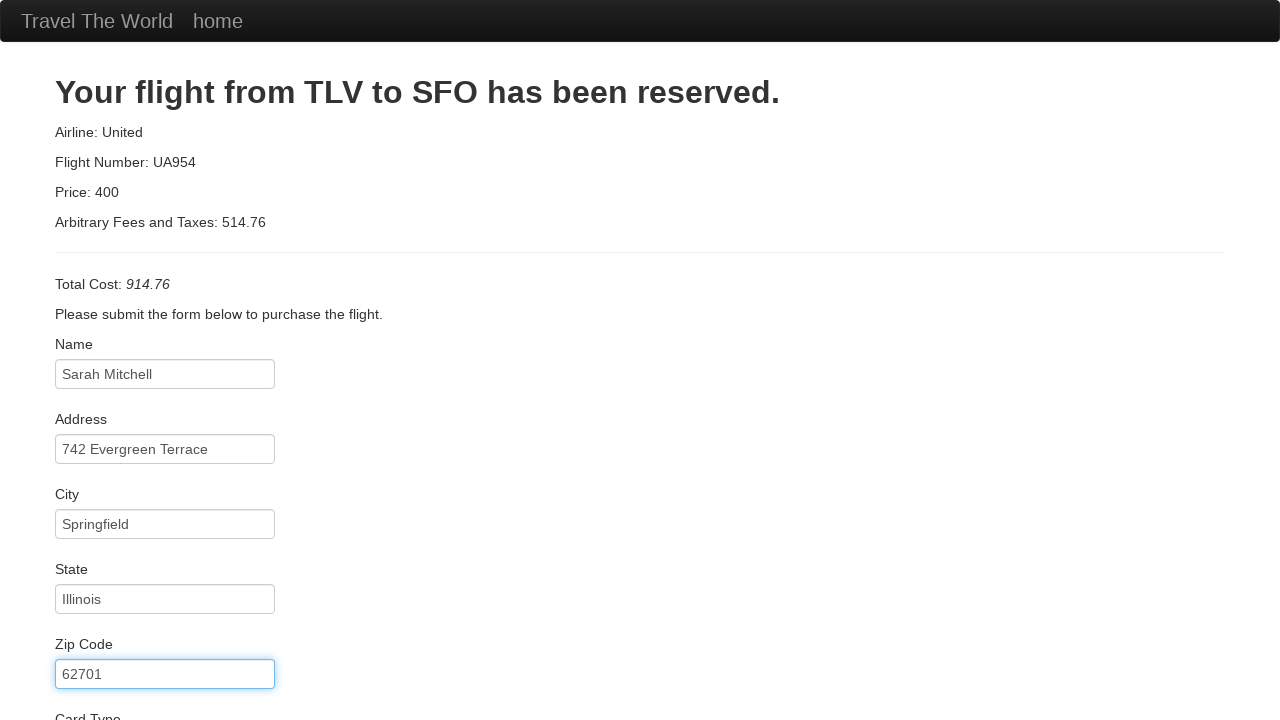

Entered credit card number on input[name="creditCardNumber"]
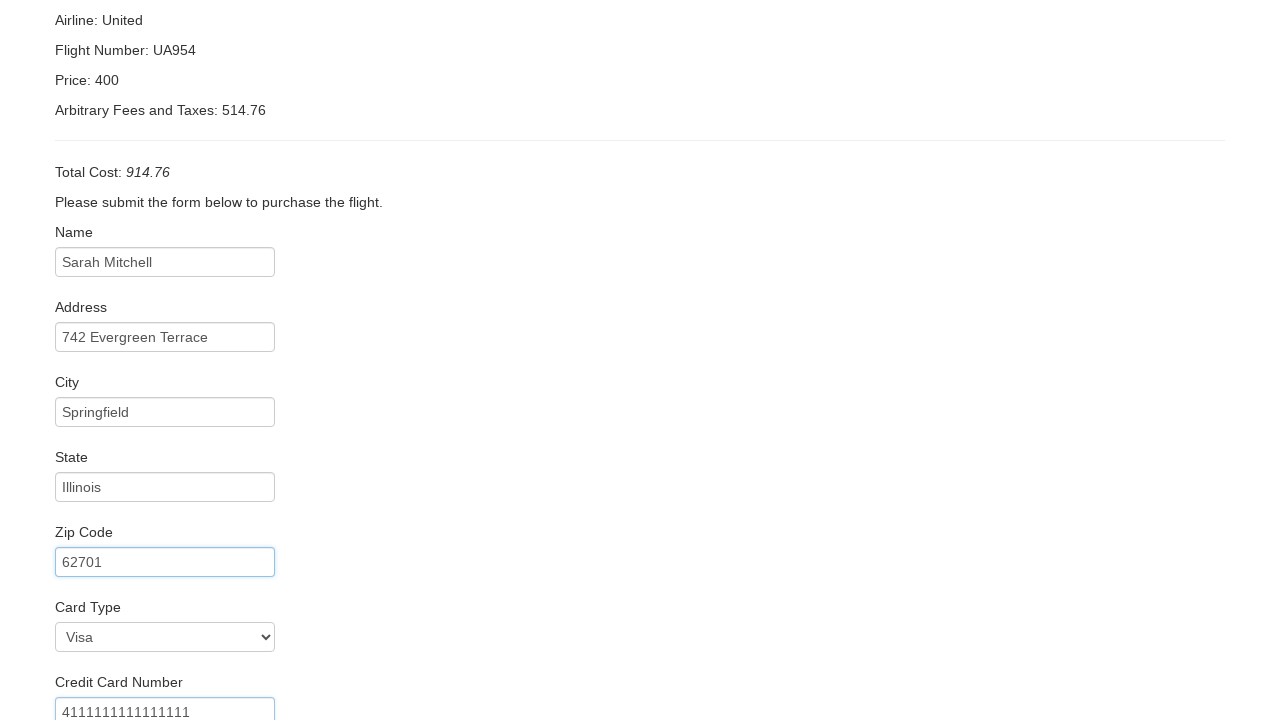

Entered credit card expiration month '08' on input[name="creditCardMonth"]
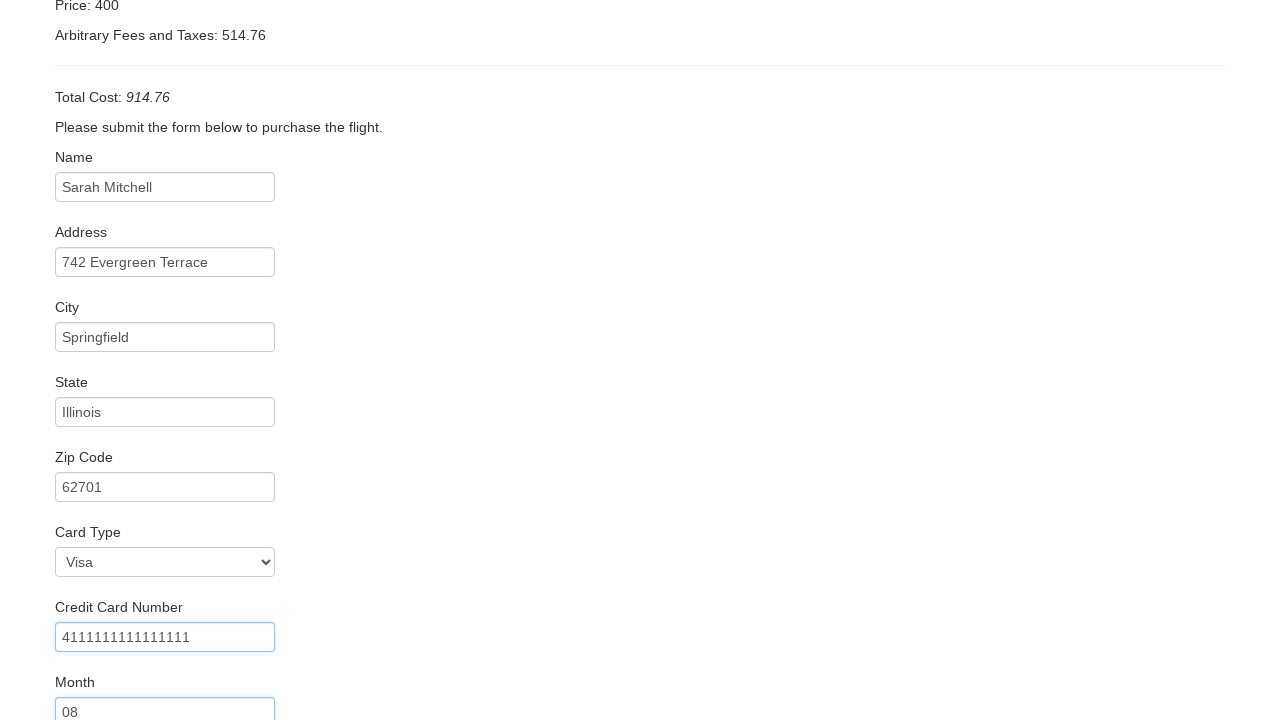

Entered credit card expiration year '2025' on input[name="creditCardYear"]
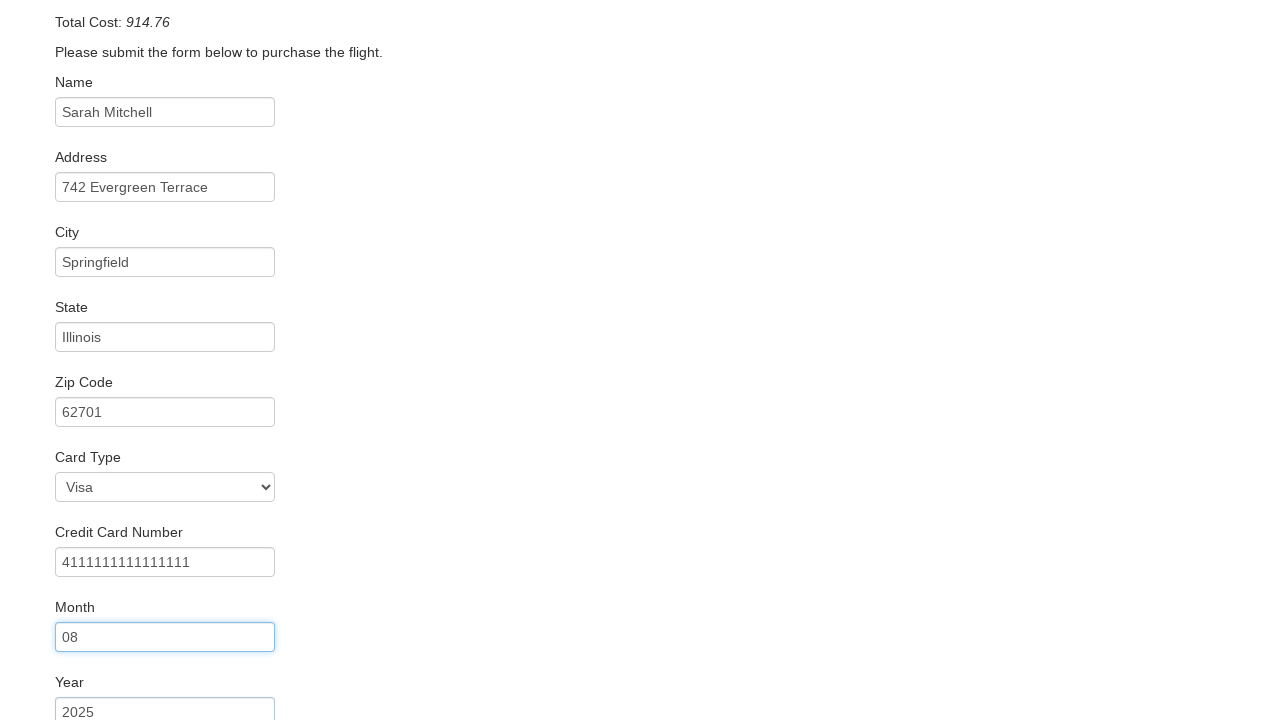

Entered name on card 'Sarah Mitchell' on input[name="nameOnCard"]
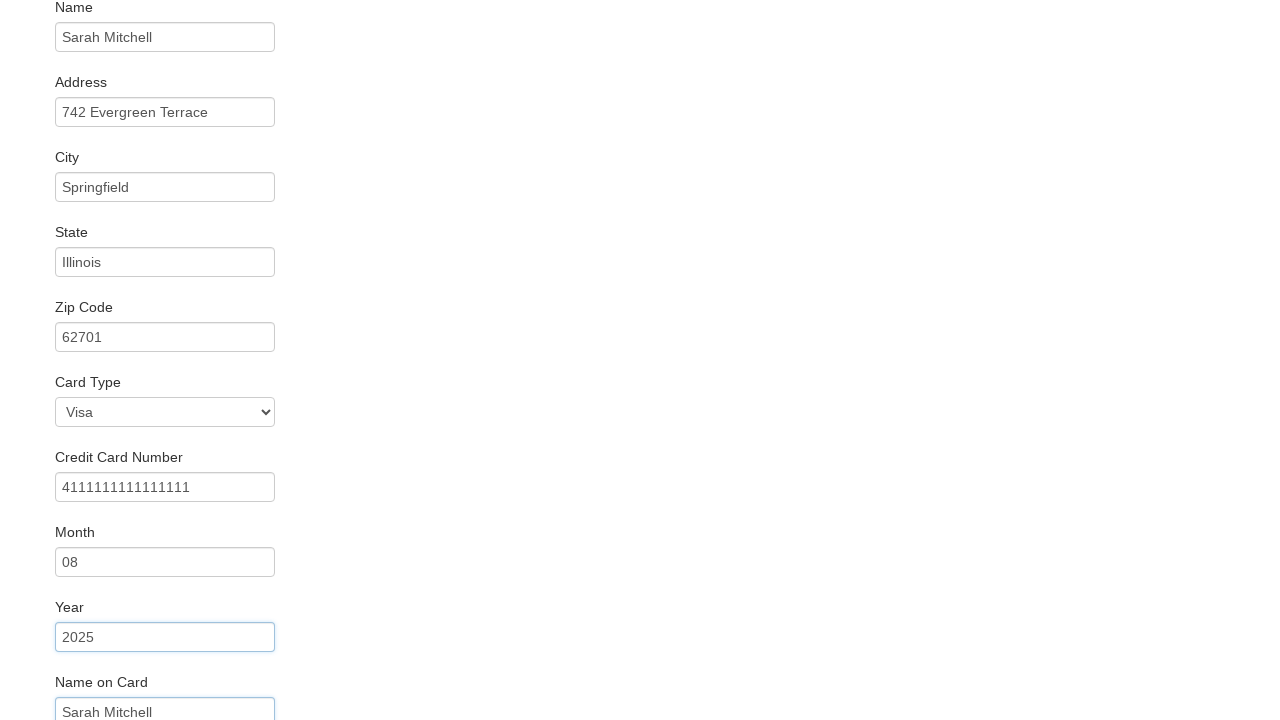

Clicked submit button to complete purchase at (118, 685) on input[type="submit"]
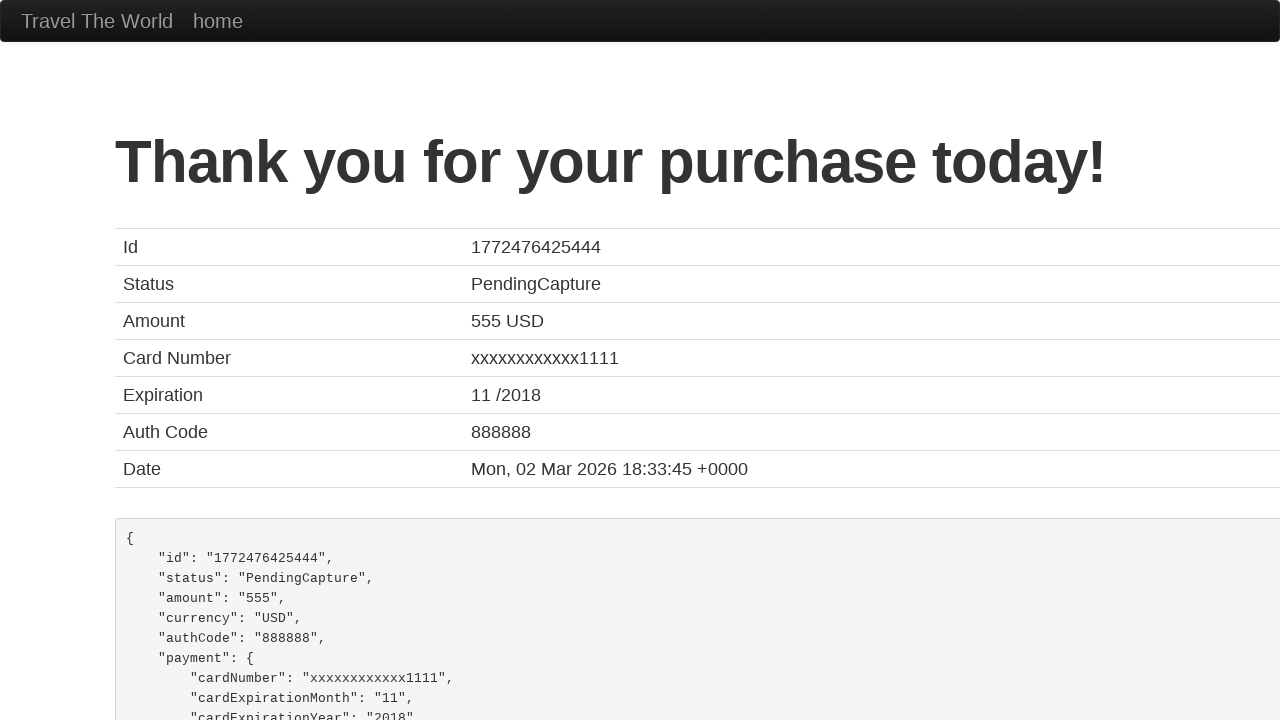

Confirmation page loaded with heading
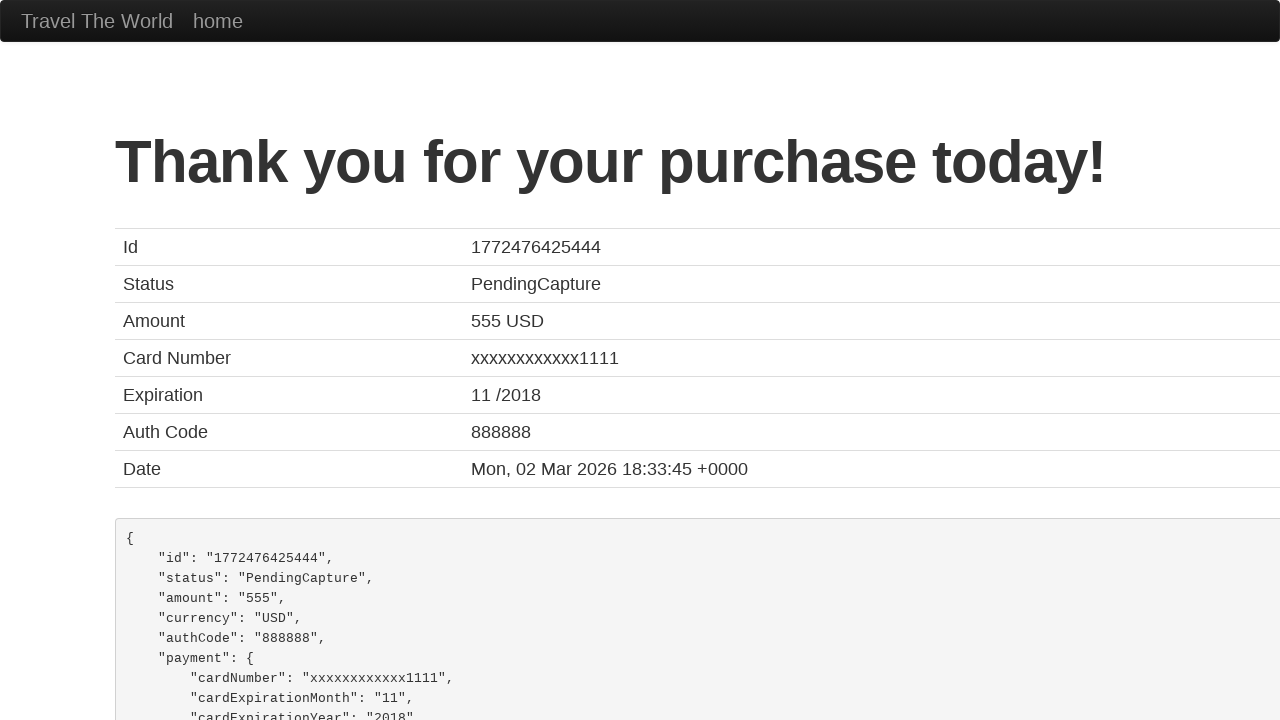

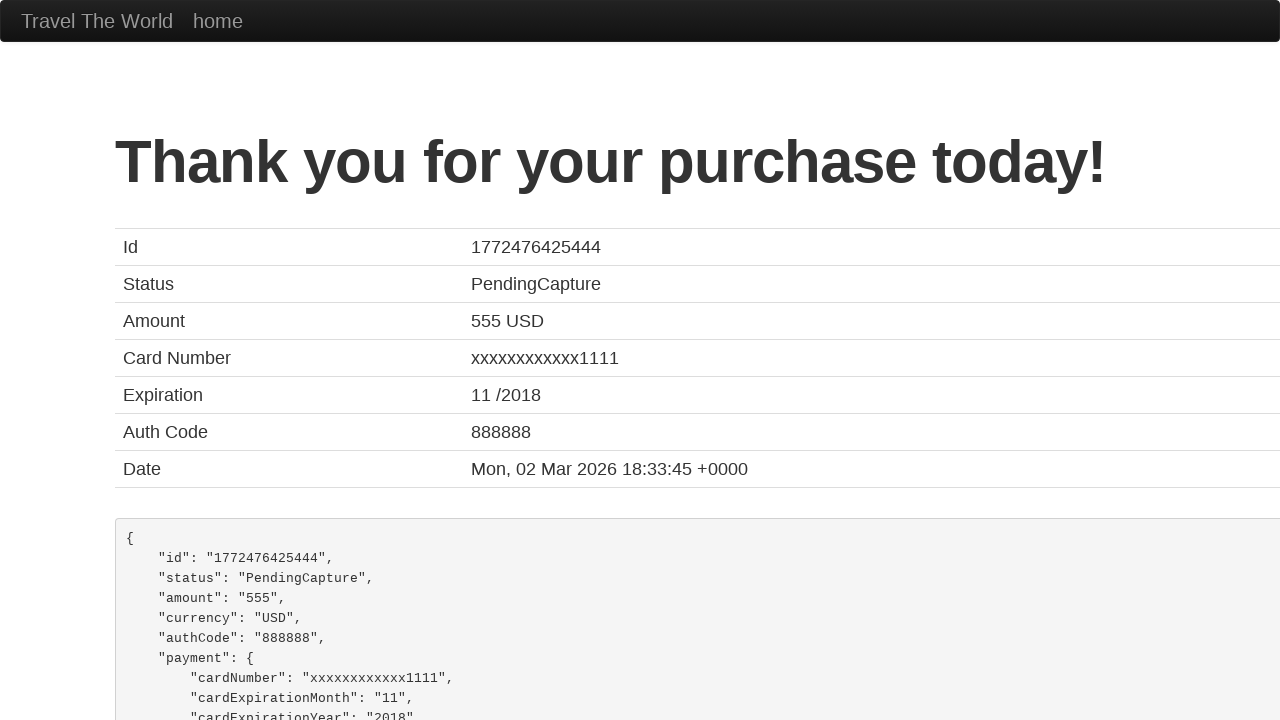